Tests marking all items as completed by checking the toggle-all checkbox after creating todos.

Starting URL: https://demo.playwright.dev/todomvc

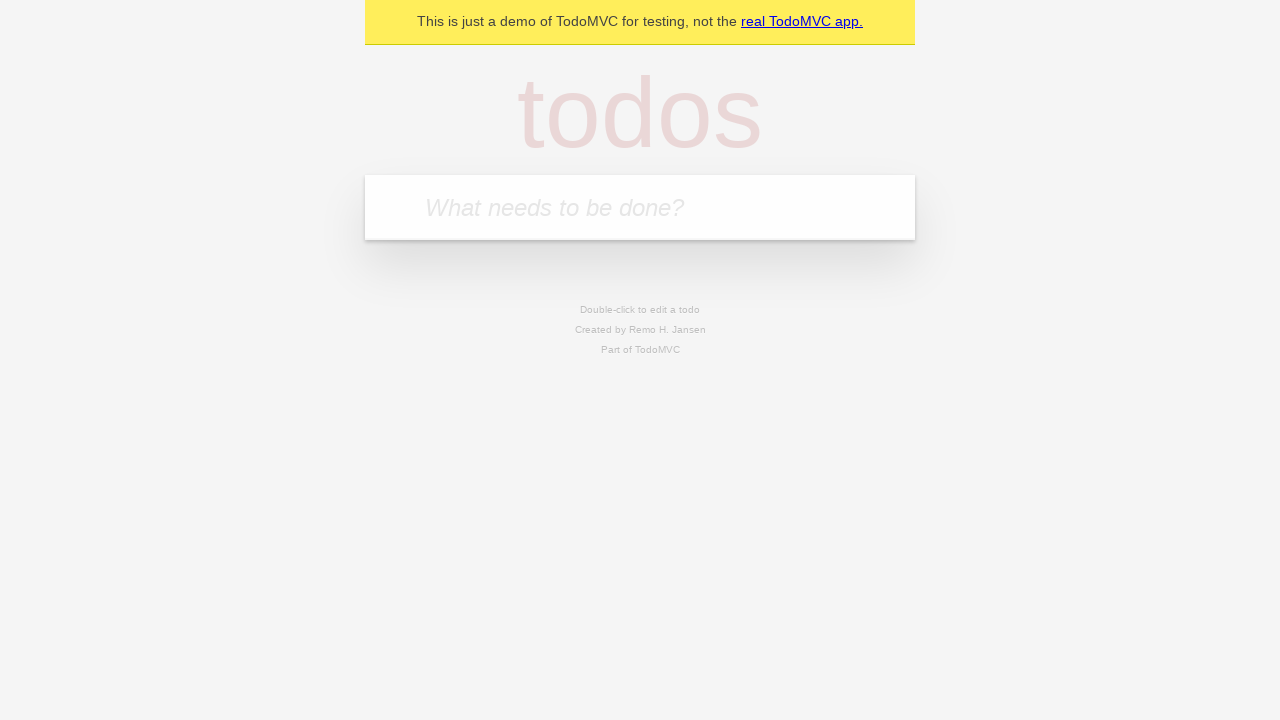

Filled todo input with 'buy some cheese' on internal:attr=[placeholder="What needs to be done?"i]
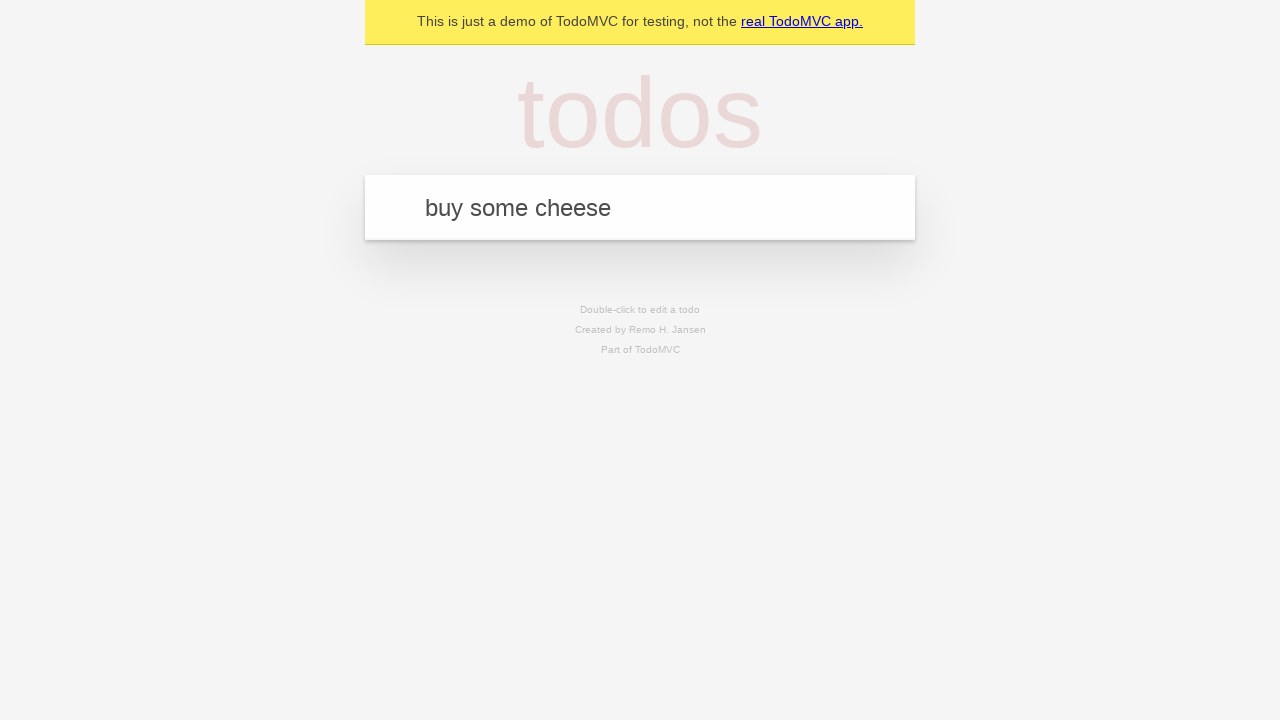

Pressed Enter to create first todo on internal:attr=[placeholder="What needs to be done?"i]
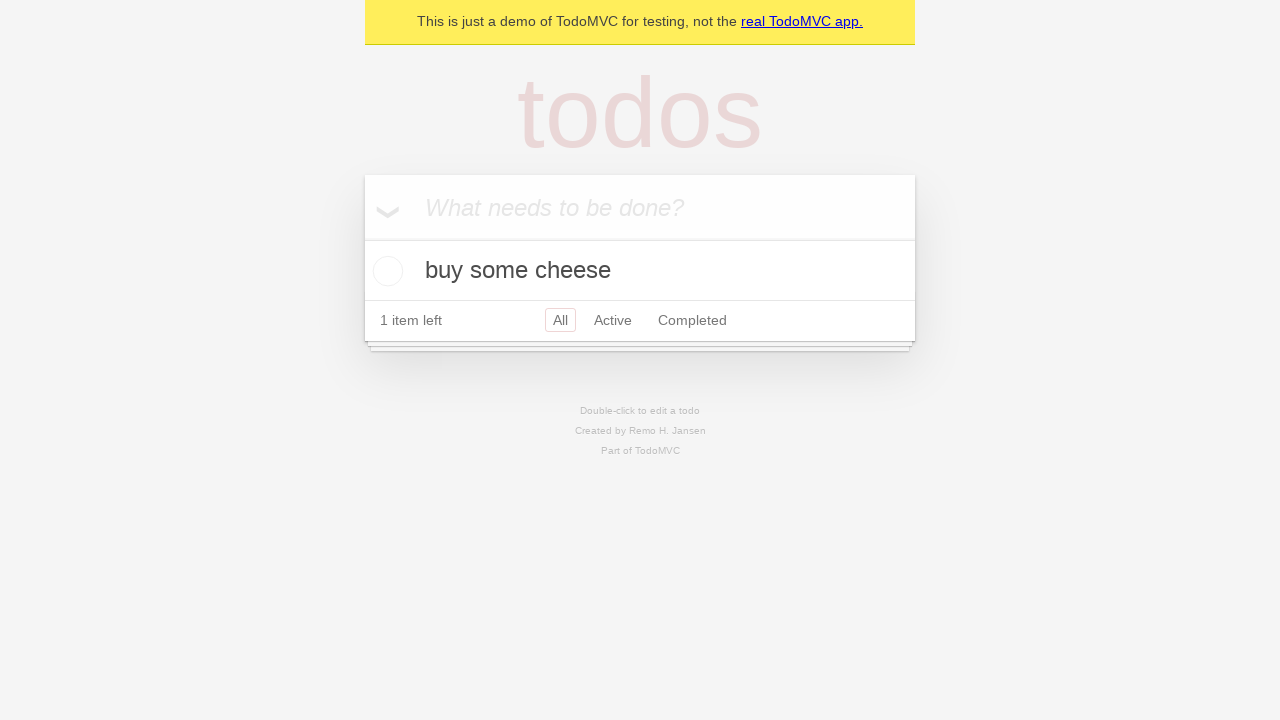

Filled todo input with 'feed the cat' on internal:attr=[placeholder="What needs to be done?"i]
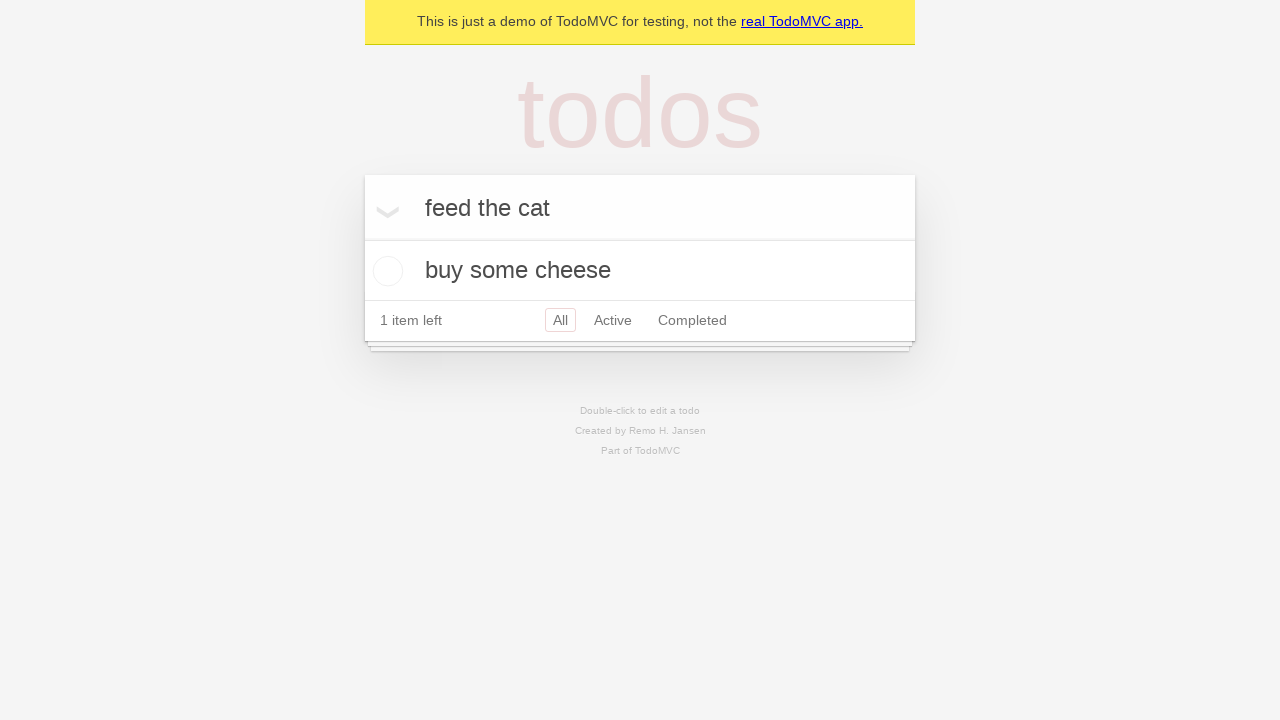

Pressed Enter to create second todo on internal:attr=[placeholder="What needs to be done?"i]
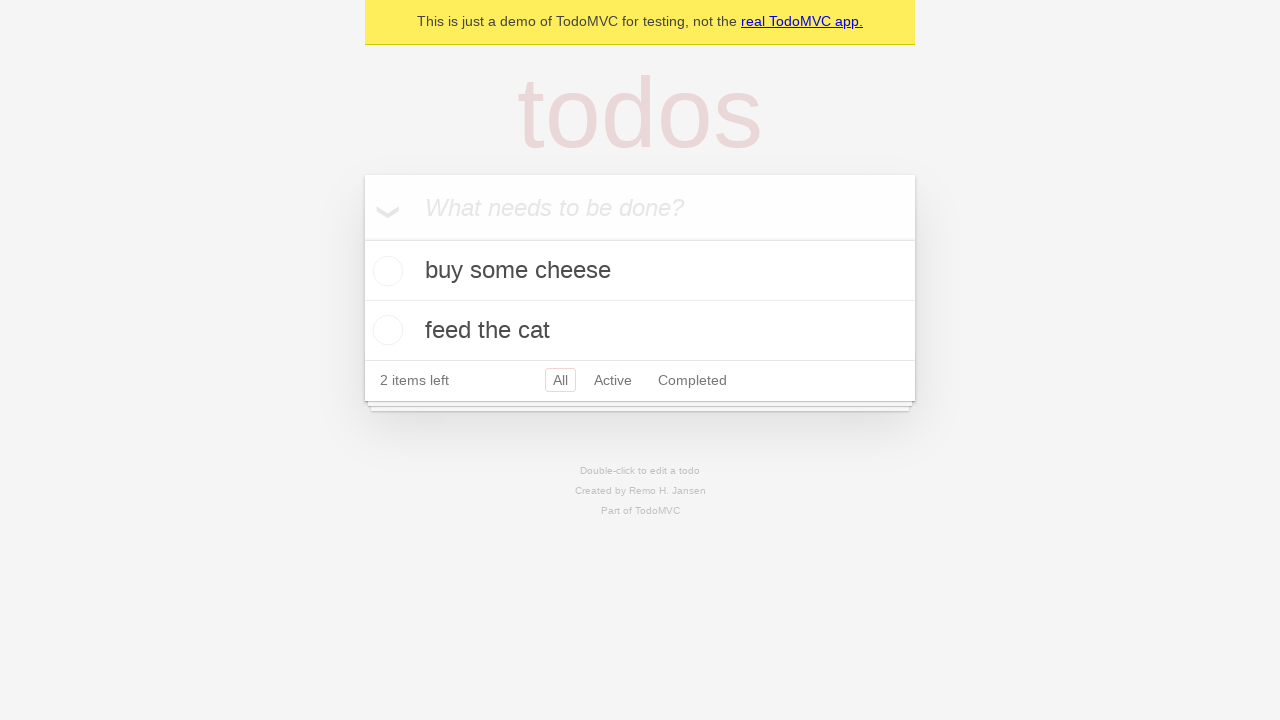

Filled todo input with 'book a doctors appointment' on internal:attr=[placeholder="What needs to be done?"i]
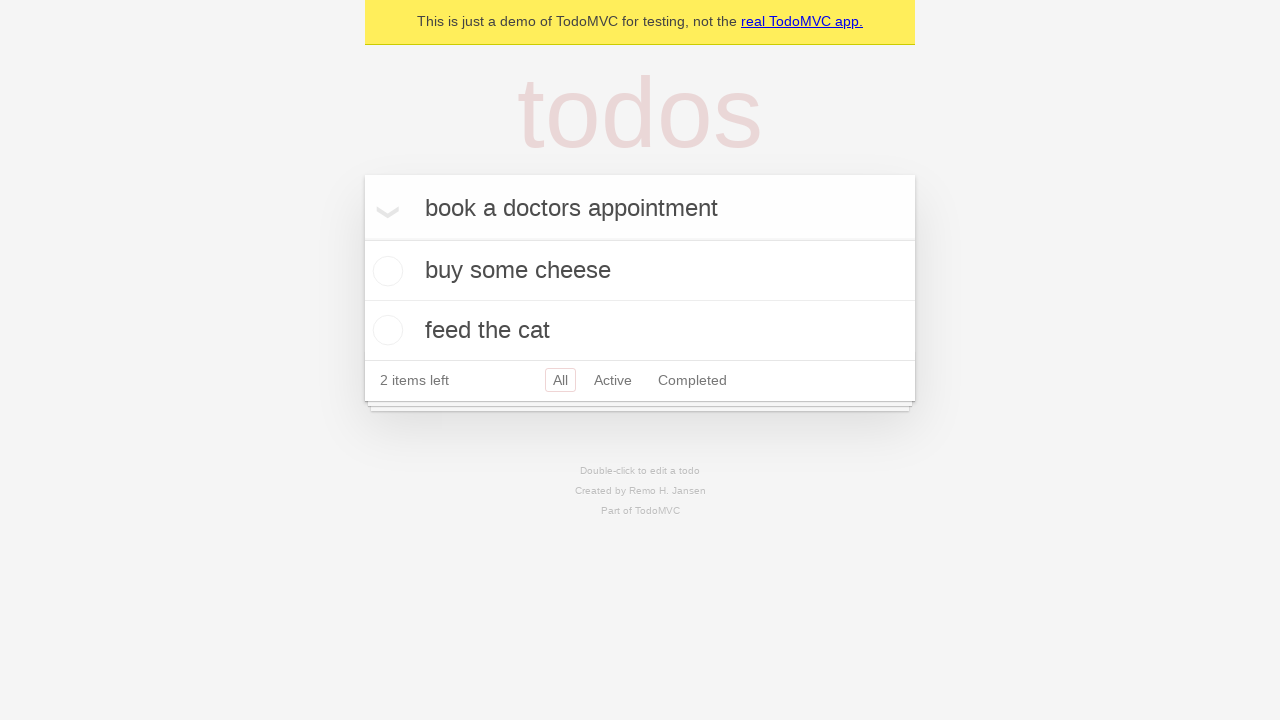

Pressed Enter to create third todo on internal:attr=[placeholder="What needs to be done?"i]
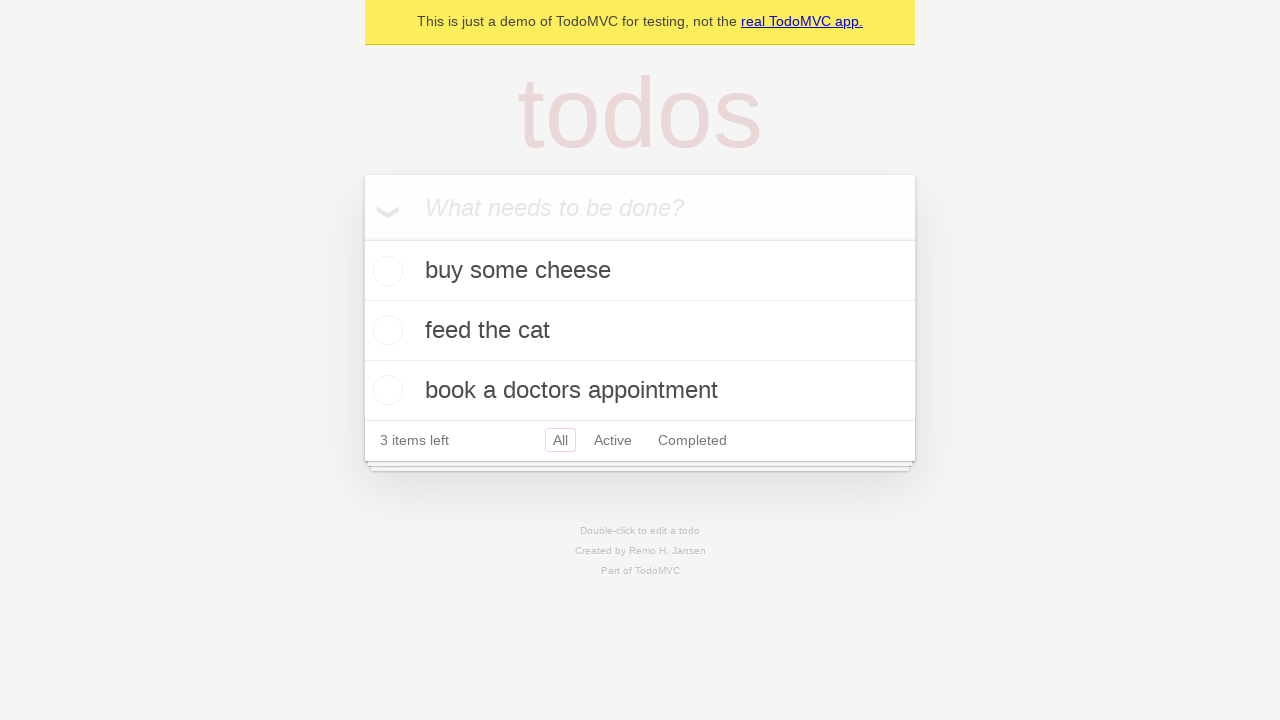

Clicked toggle-all checkbox to mark all items as completed at (362, 238) on internal:label="Mark all as complete"i
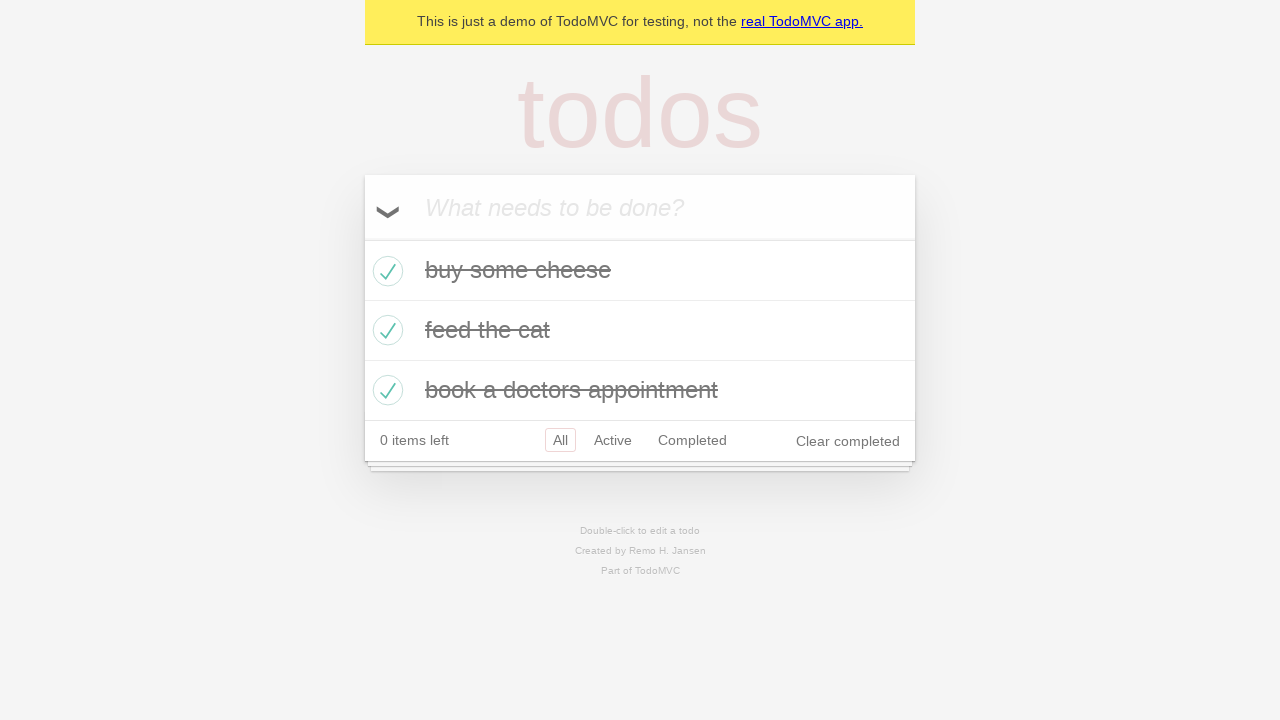

Verified that all todos are now marked as completed
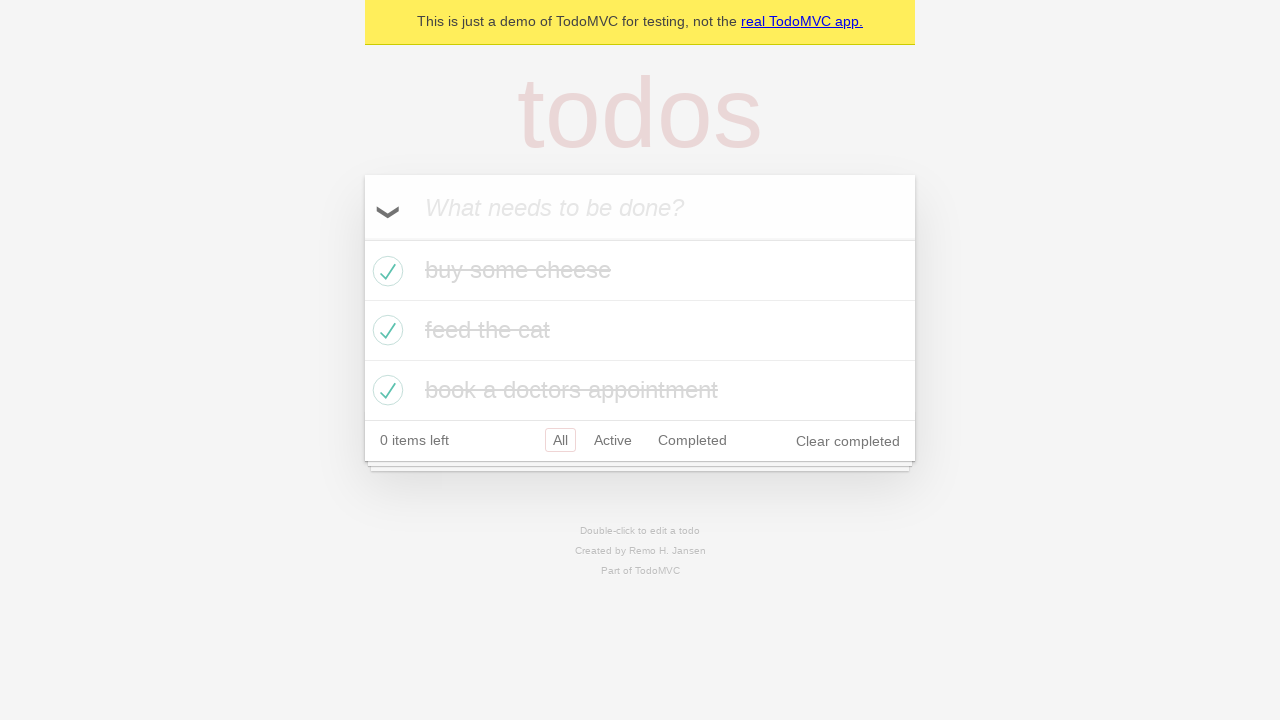

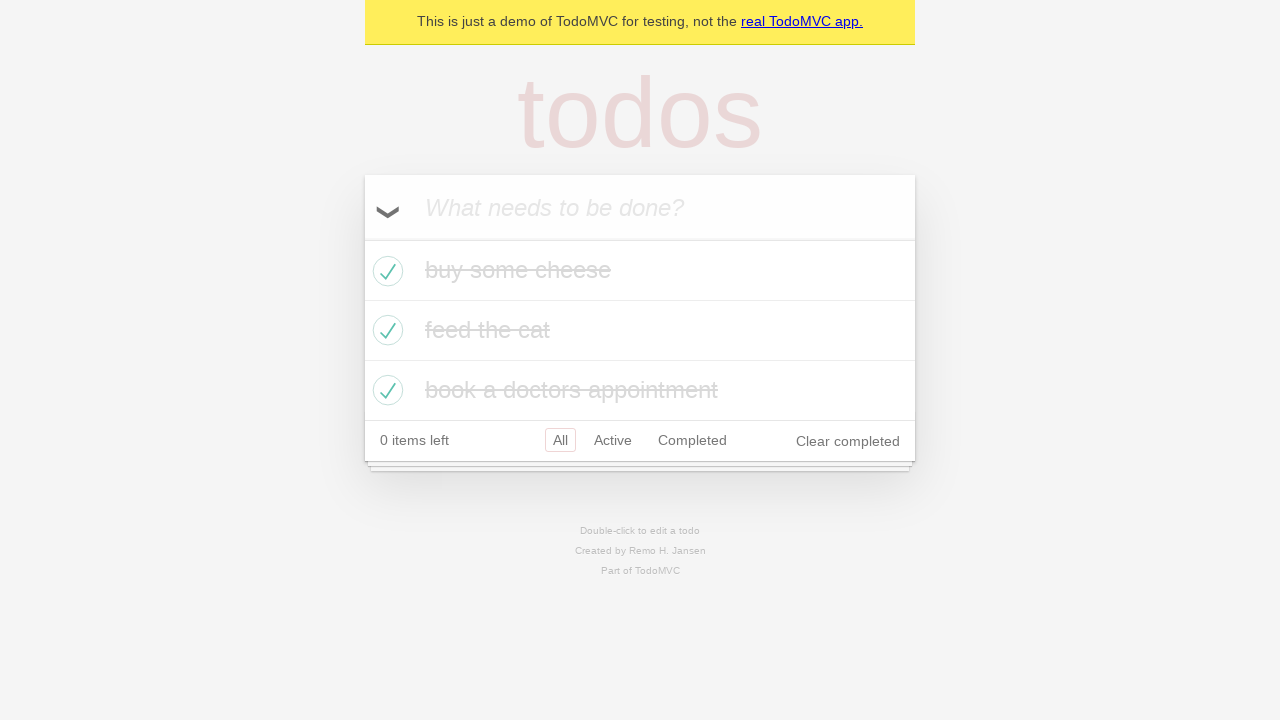